Tests the text box form on DemoQA by filling in full name, email, and current address fields, then scrolls down the page.

Starting URL: https://demoqa.com/text-box

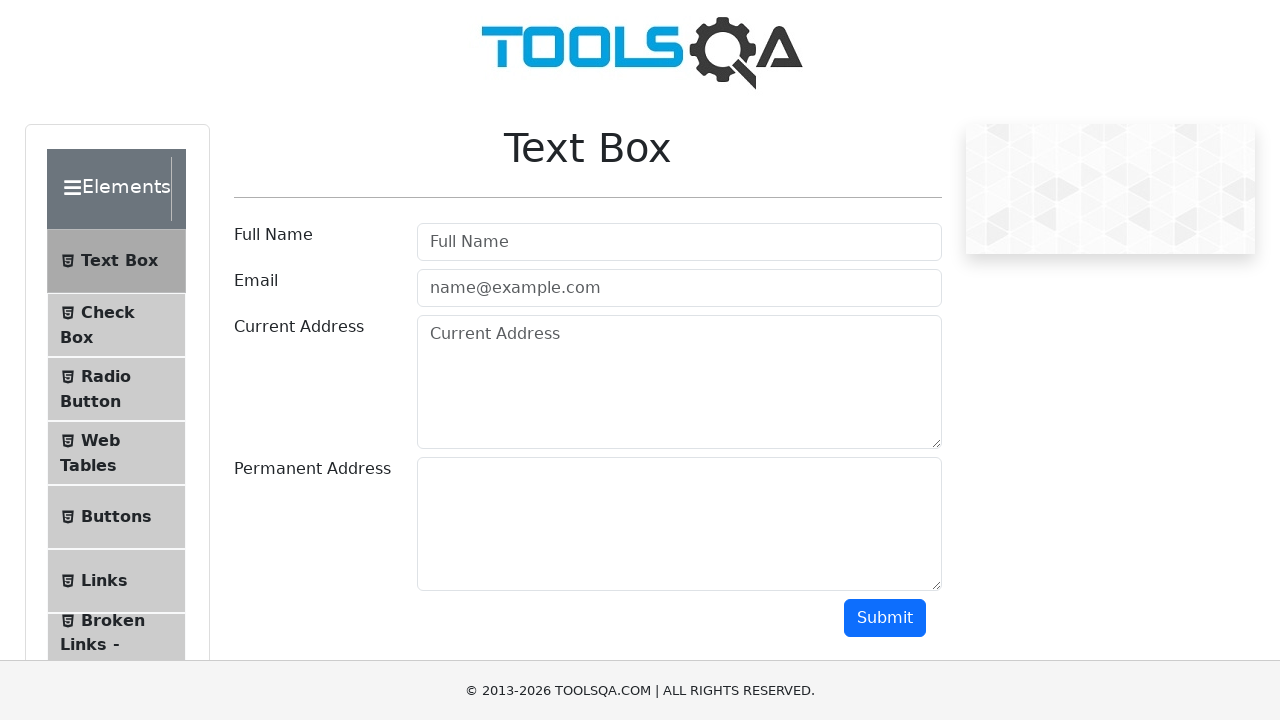

Clicked full name field at (679, 242) on #userName
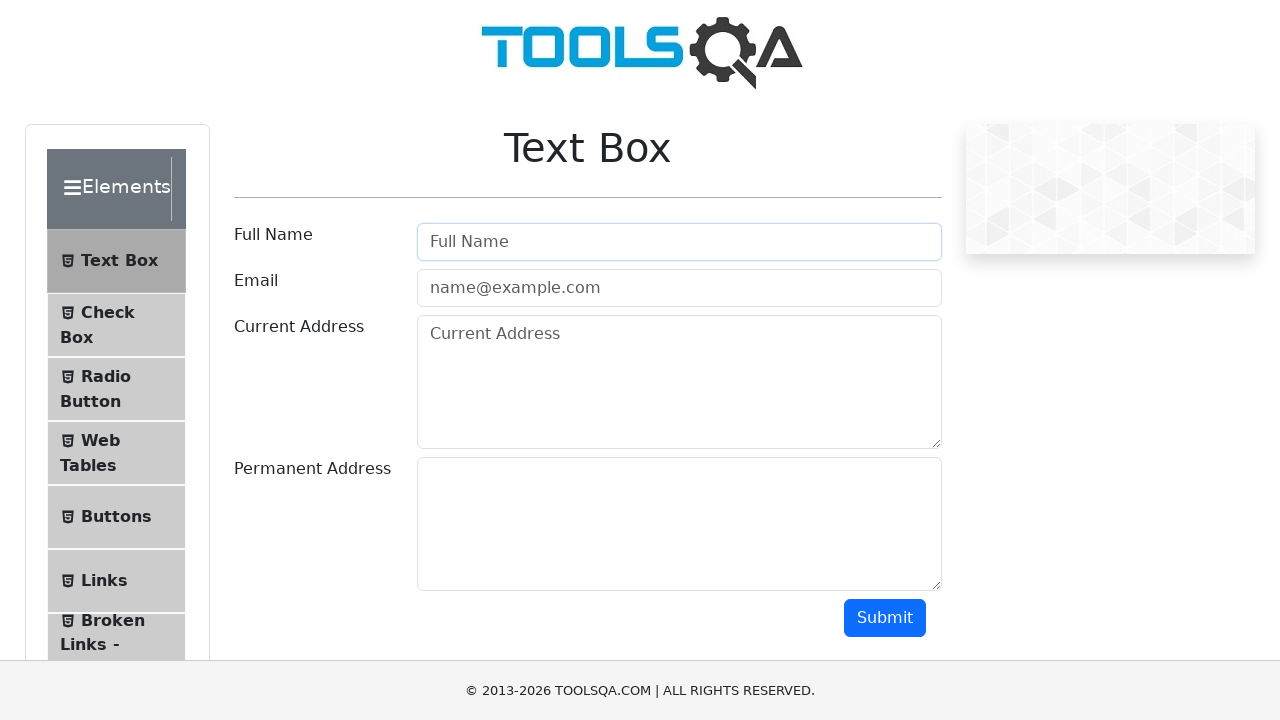

Filled full name field with 'Ömer ÖZ' on #userName
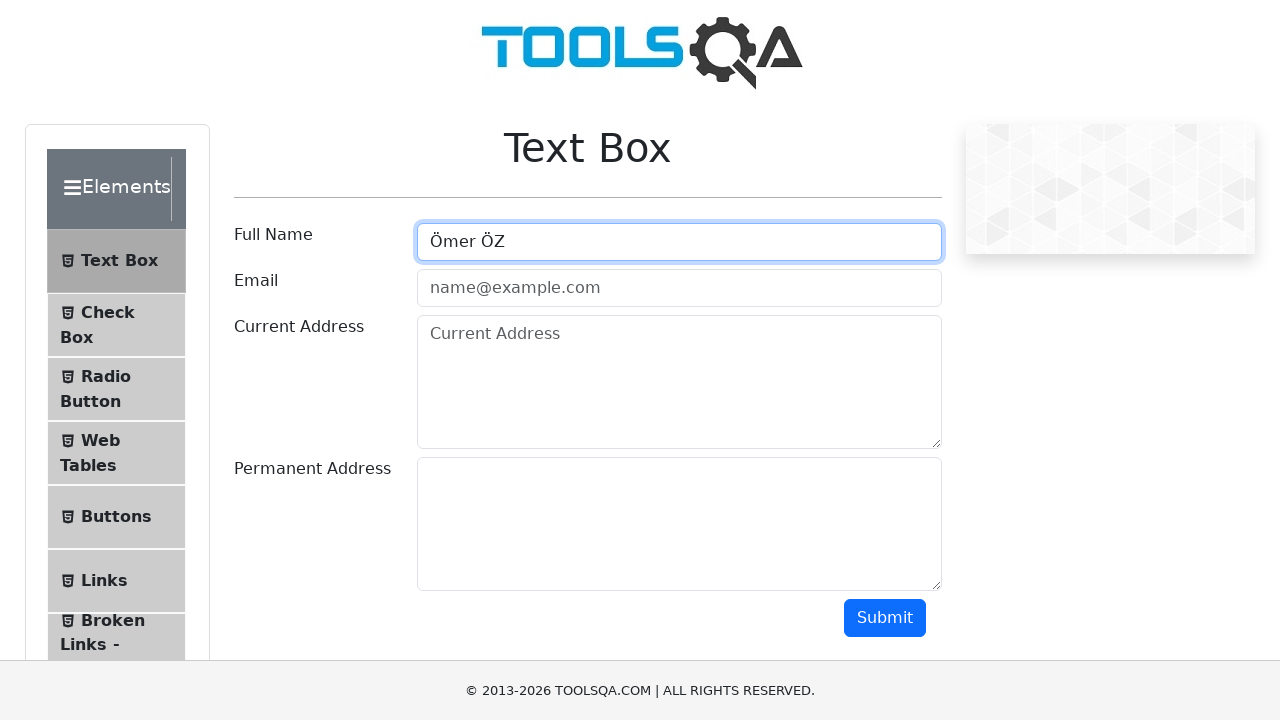

Clicked email field at (679, 288) on input.mr-sm-2[placeholder='name@example.com']
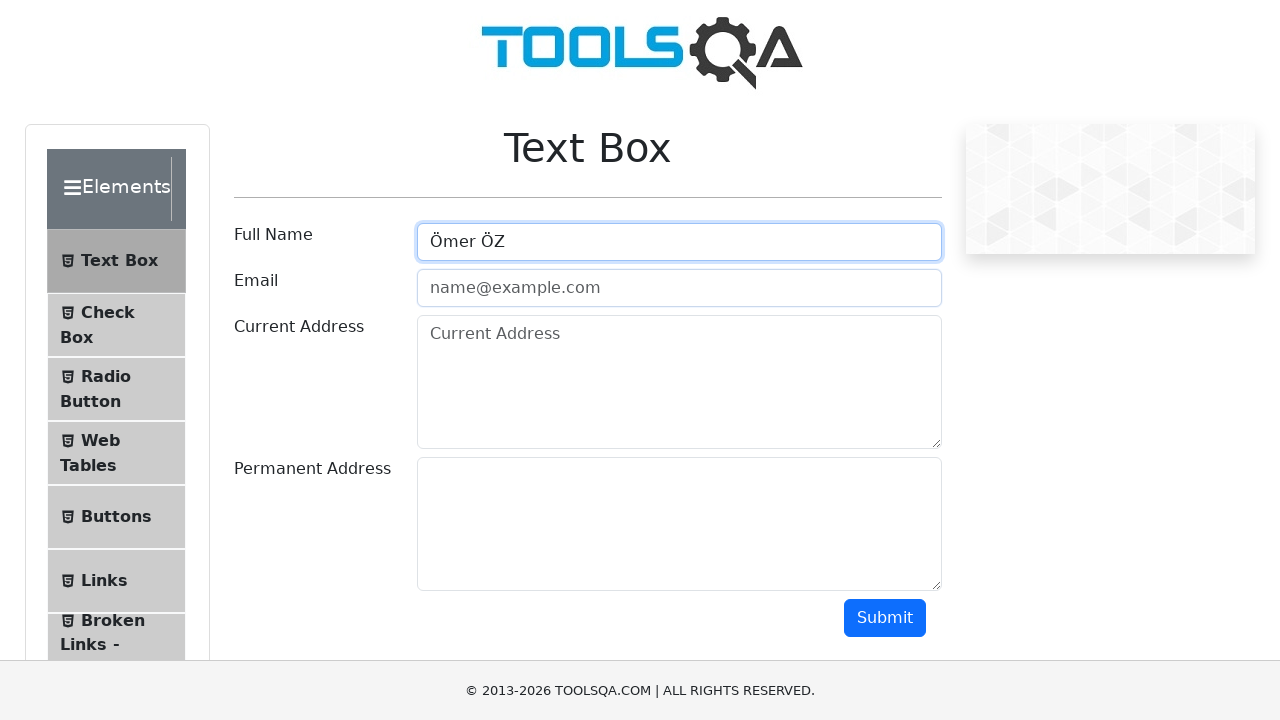

Filled email field with 'omer@gmail.com' on input.mr-sm-2[placeholder='name@example.com']
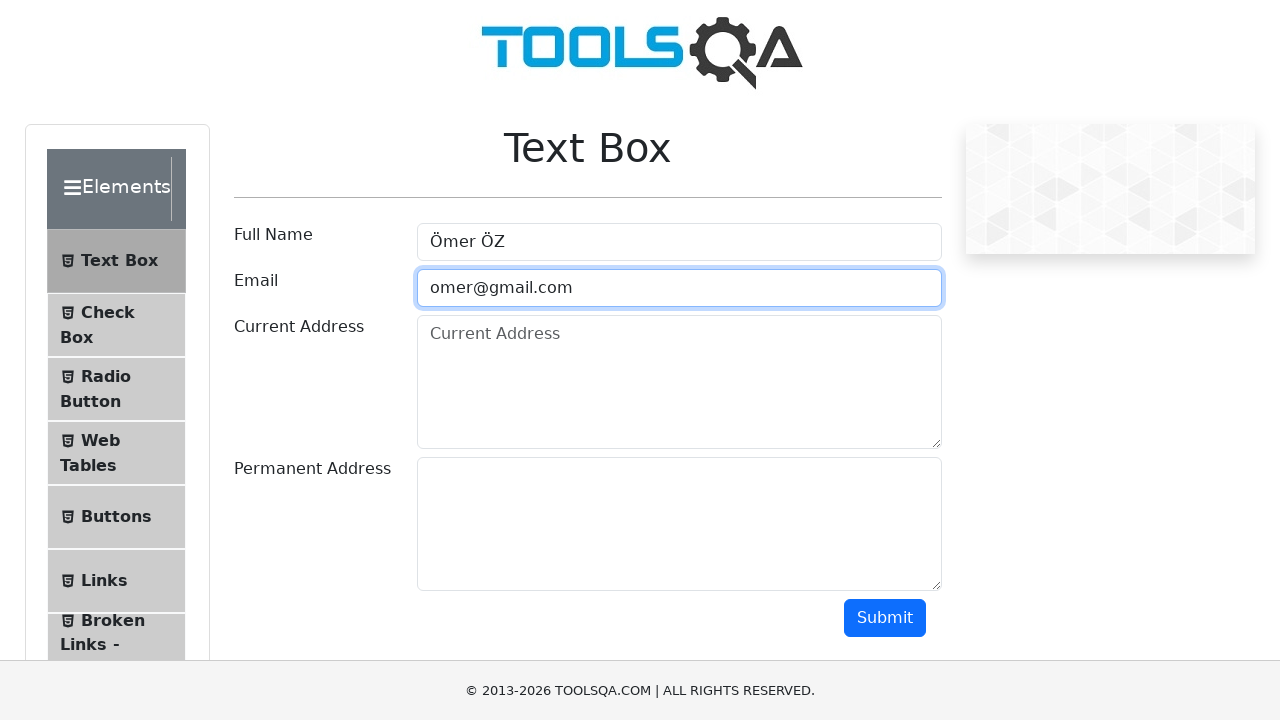

Clicked current address field at (679, 382) on textarea.form-control[placeholder='Current Address']
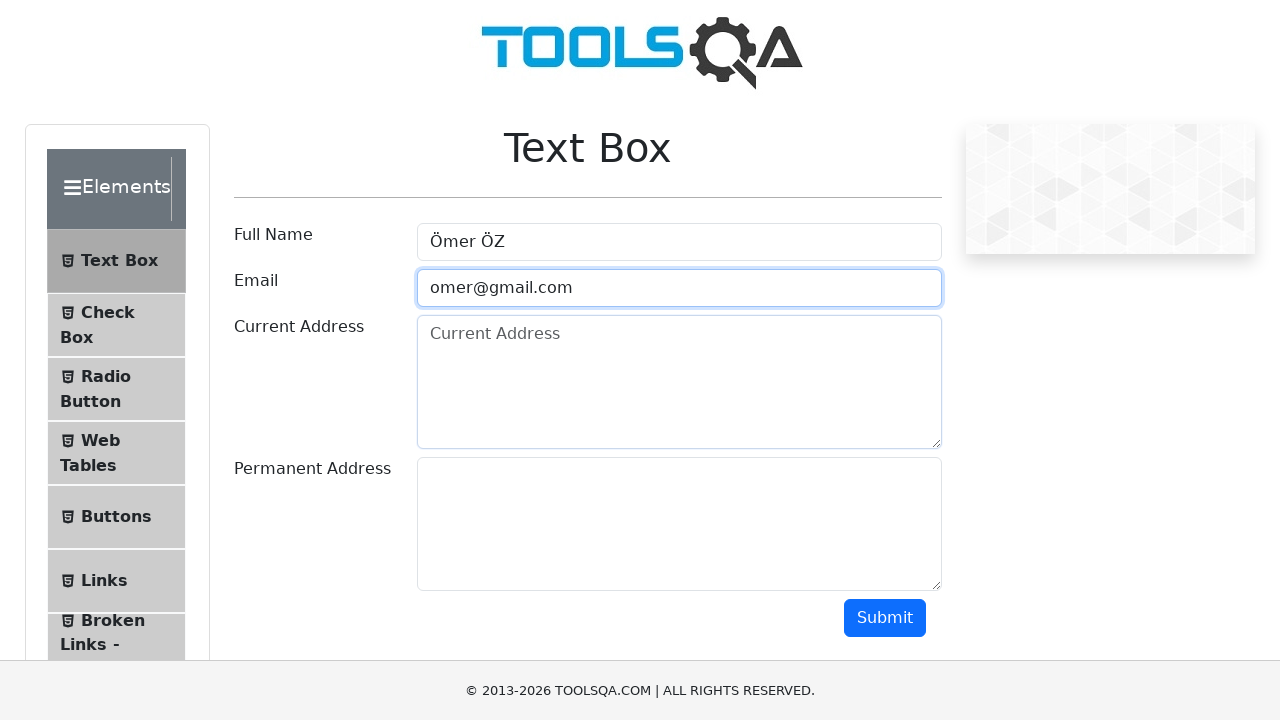

Filled current address field with 'Turkiye' on textarea.form-control[placeholder='Current Address']
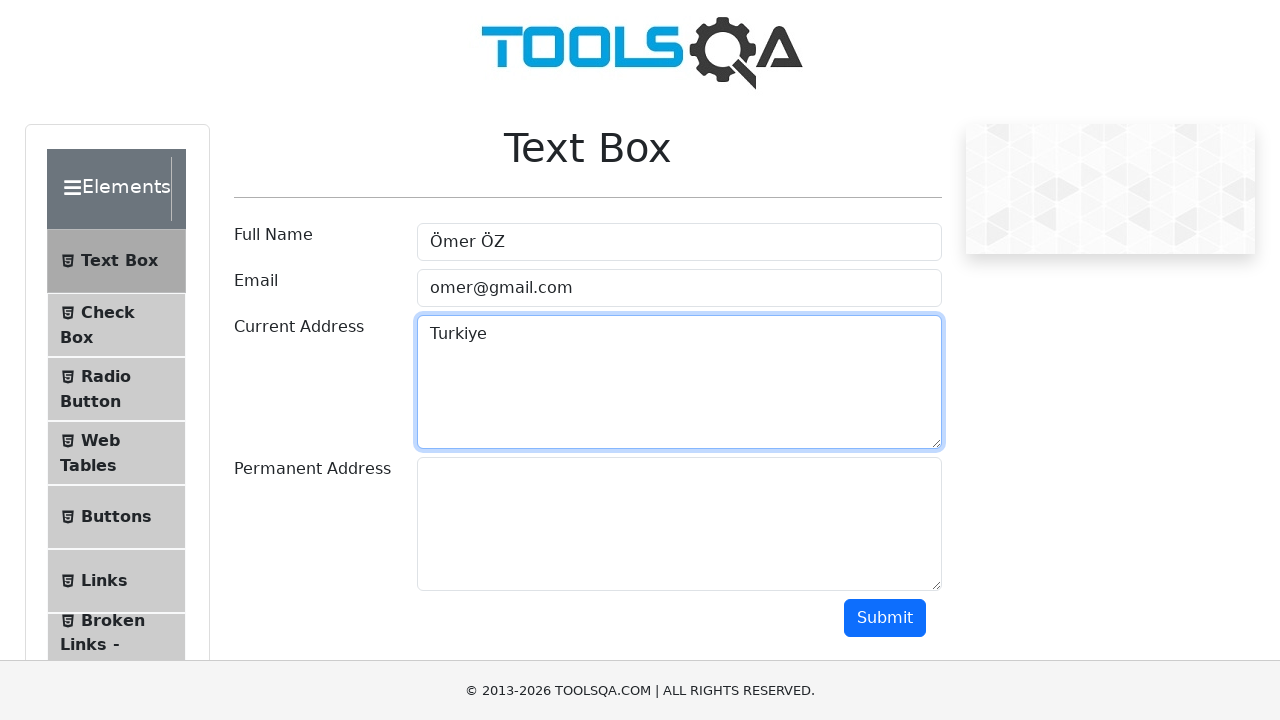

Scrolled down the page by 400 pixels
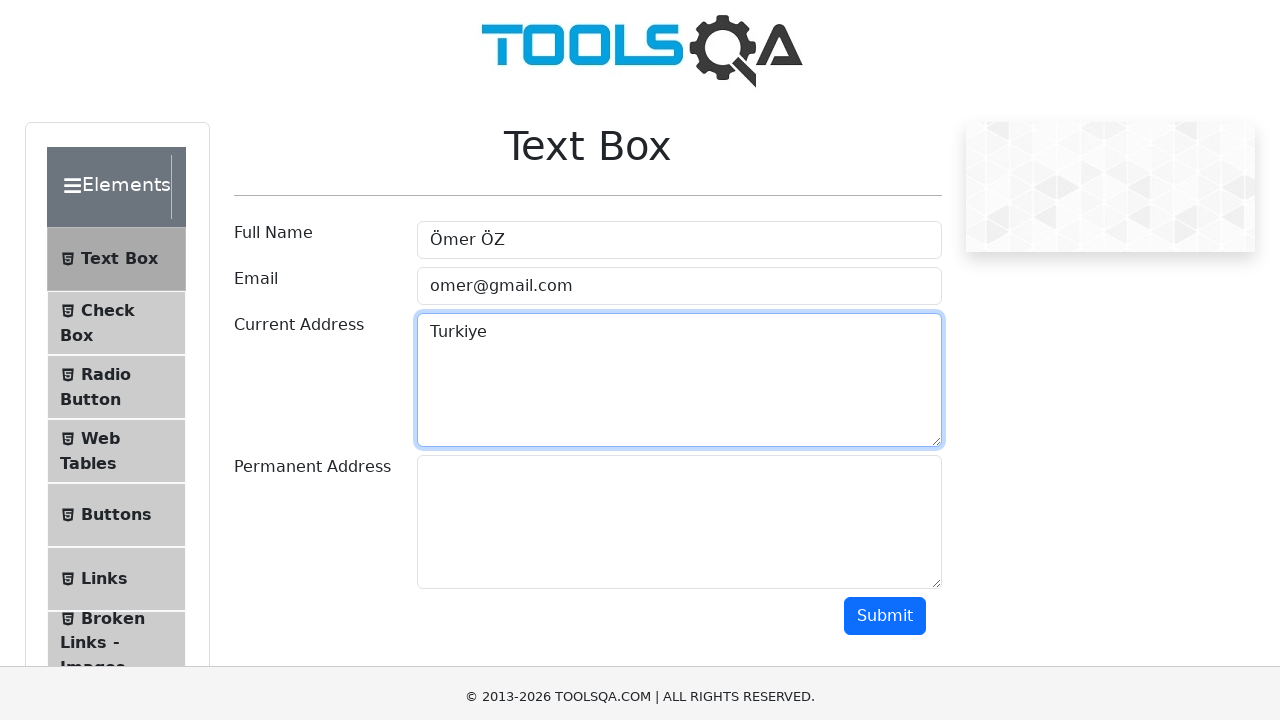

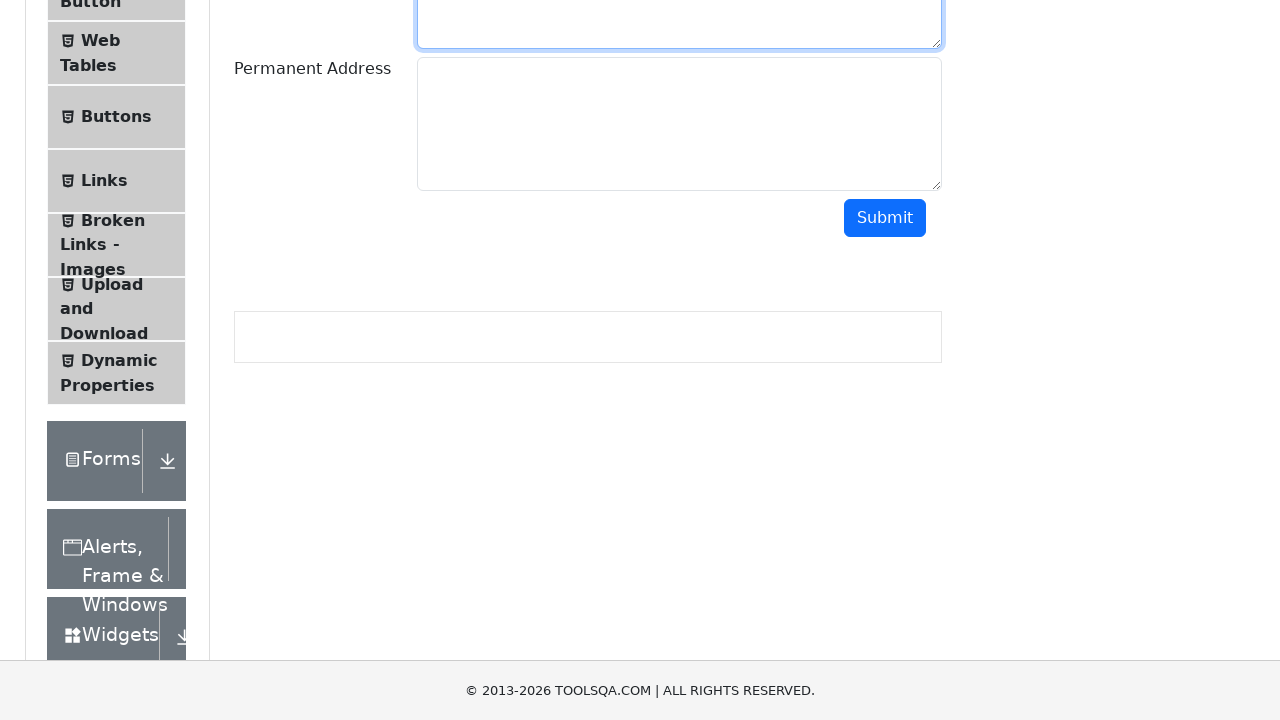